Tests blog page navigation by clicking on a "Read more" button to access a blog post, then navigating back to the main blog page.

Starting URL: https://quill.co/blog

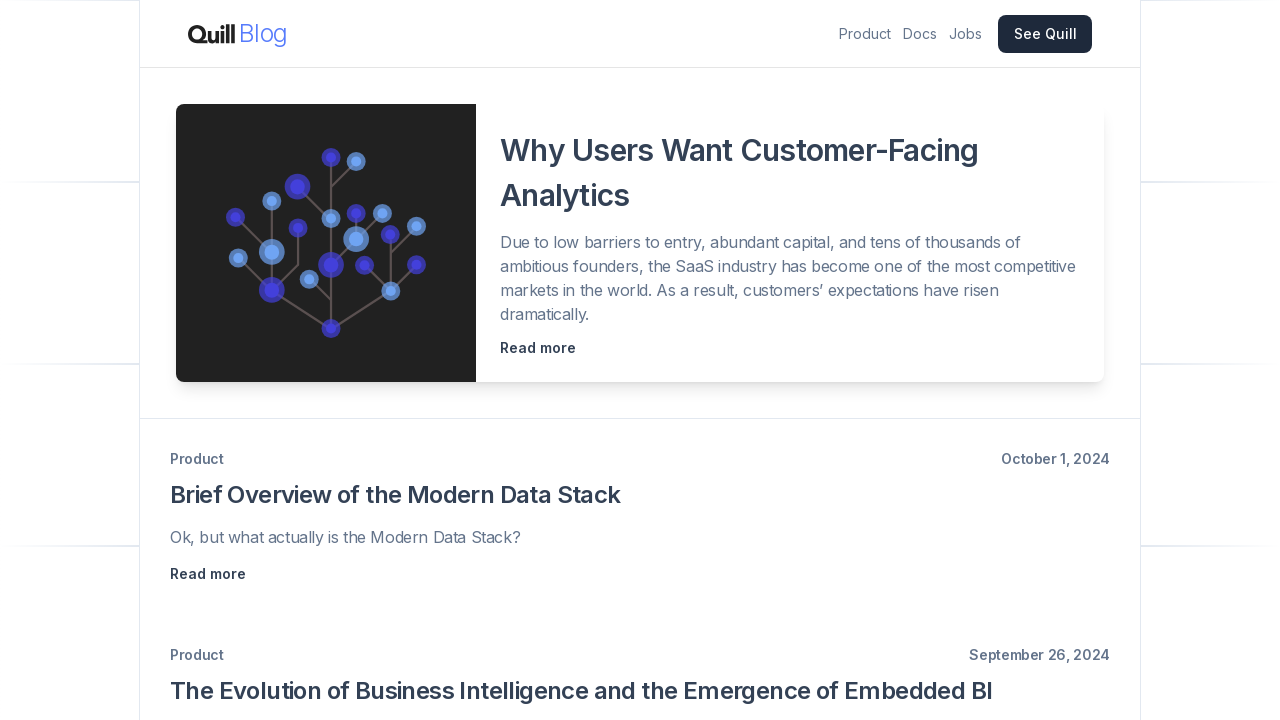

Waited for page to fully load (networkidle)
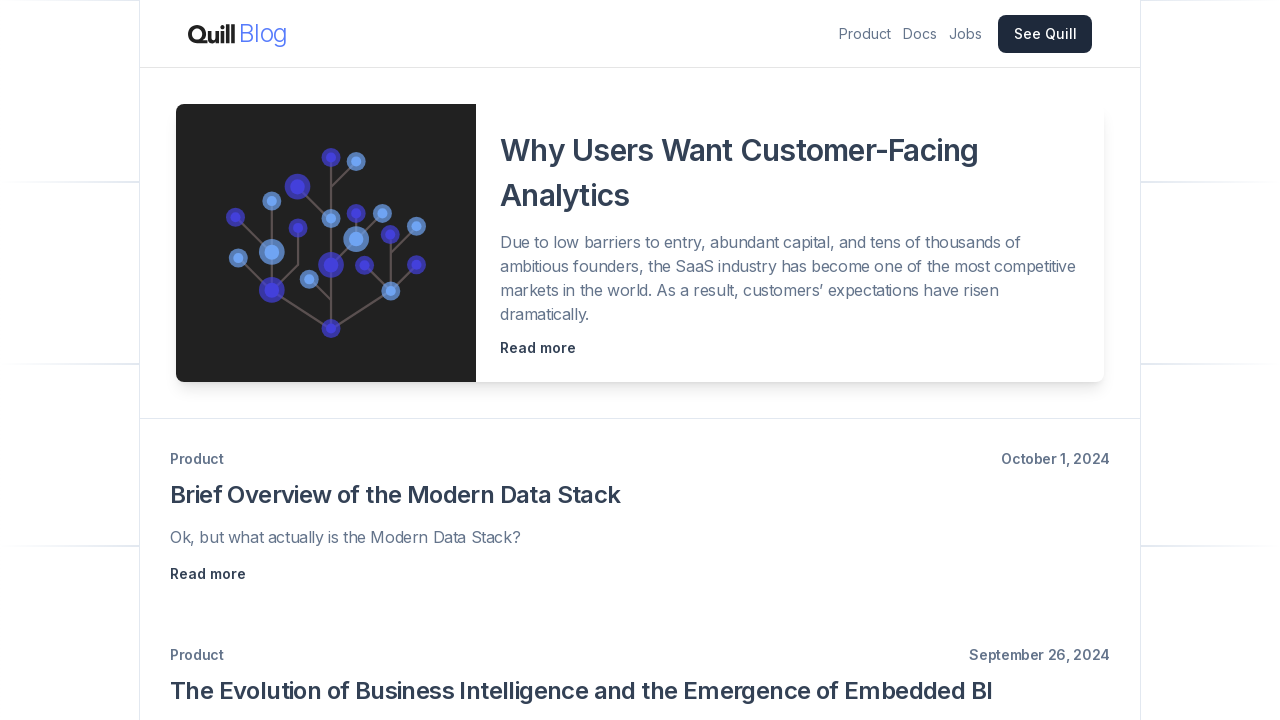

Waited 3 seconds for blog content to be visible
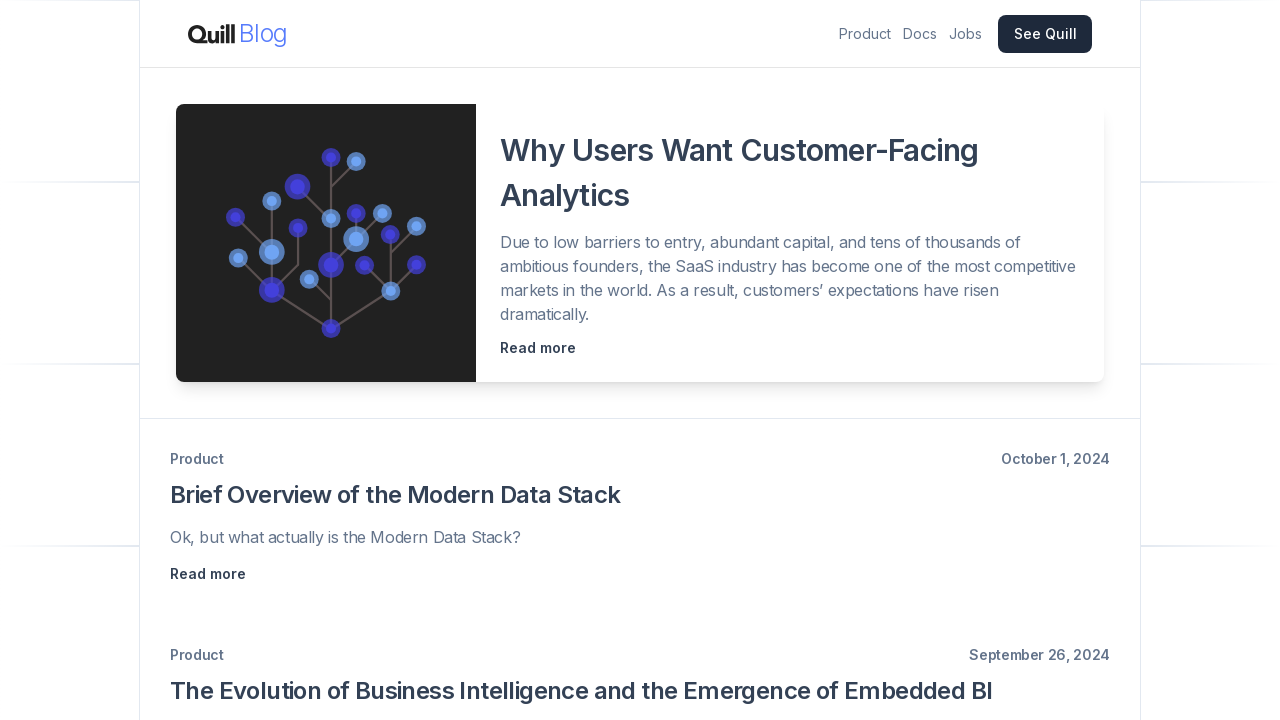

Clicked the first 'Read more' button to access a blog post at (538, 348) on button, a >> internal:has-text="Read more"i >> nth=0
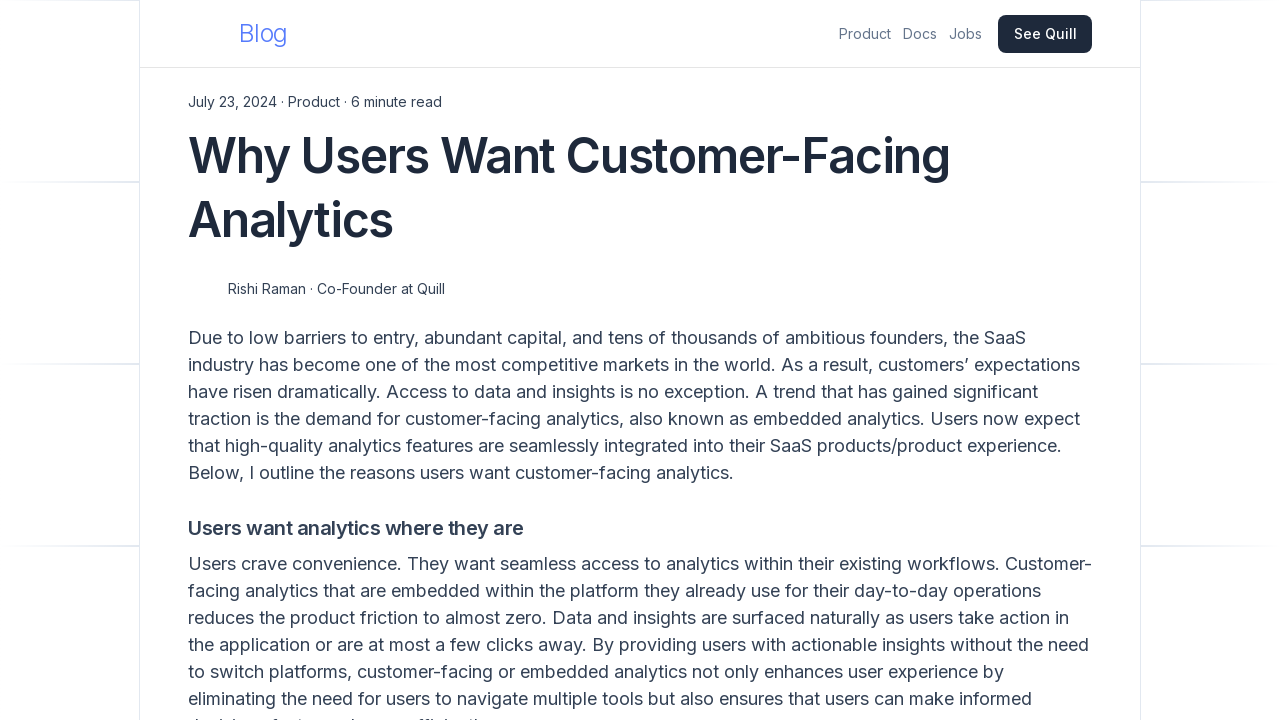

Waited 3 seconds for blog post page to load
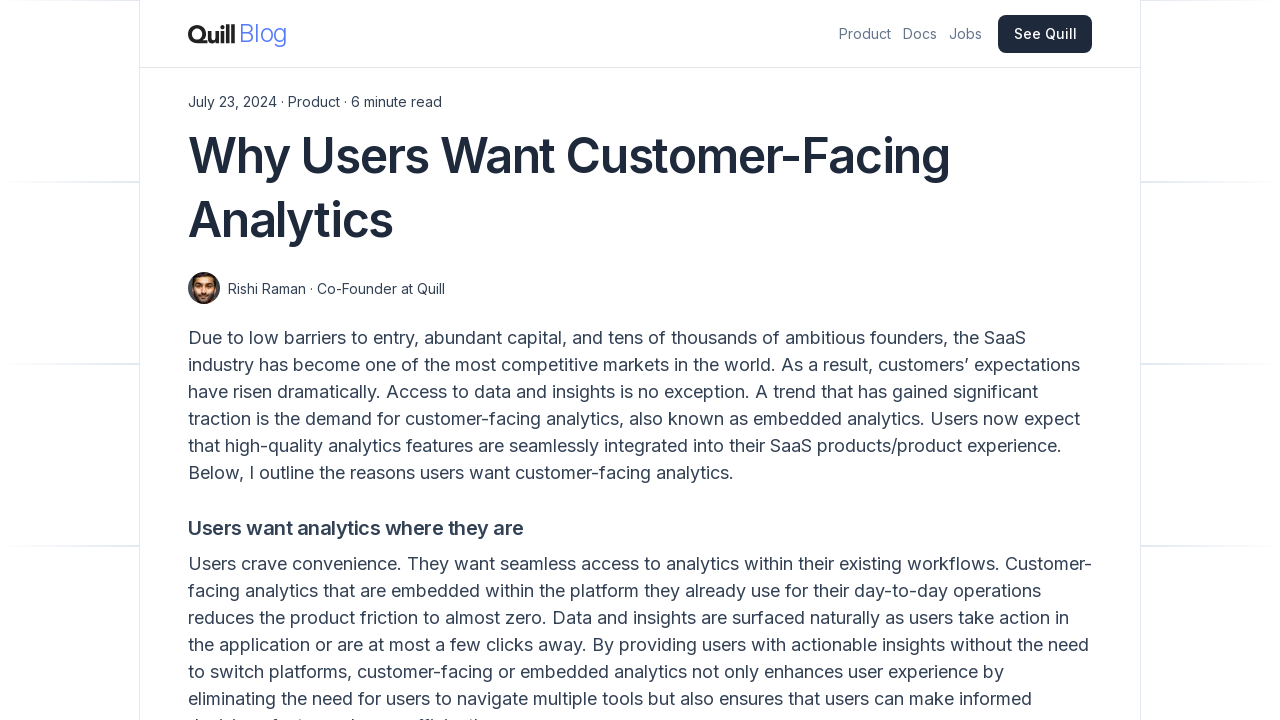

Navigated back to the main blog page
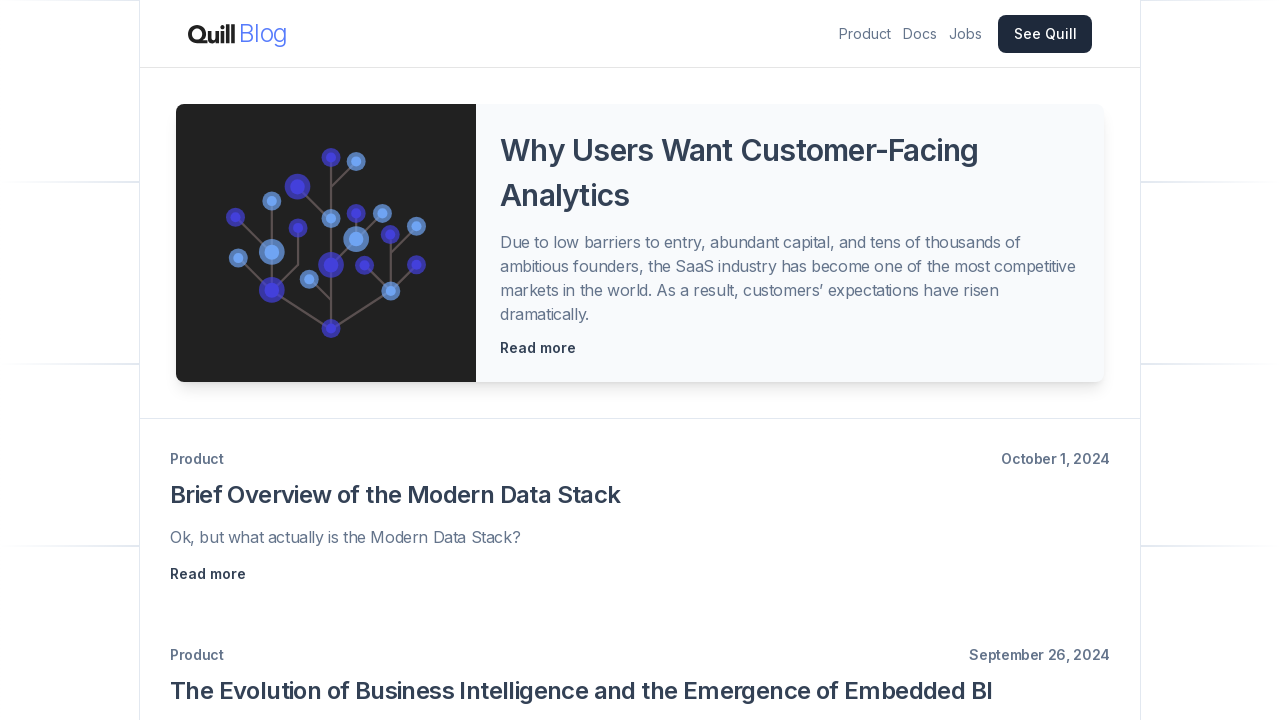

Waited 2 seconds for main blog page to fully load
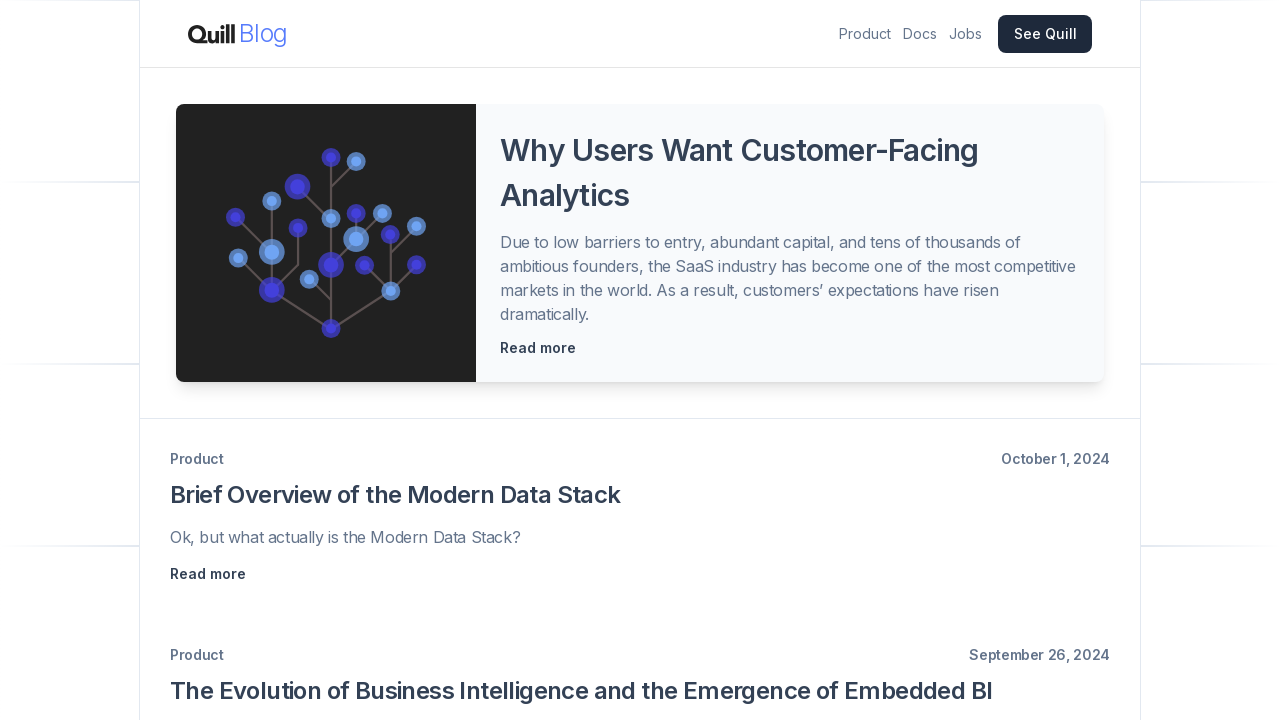

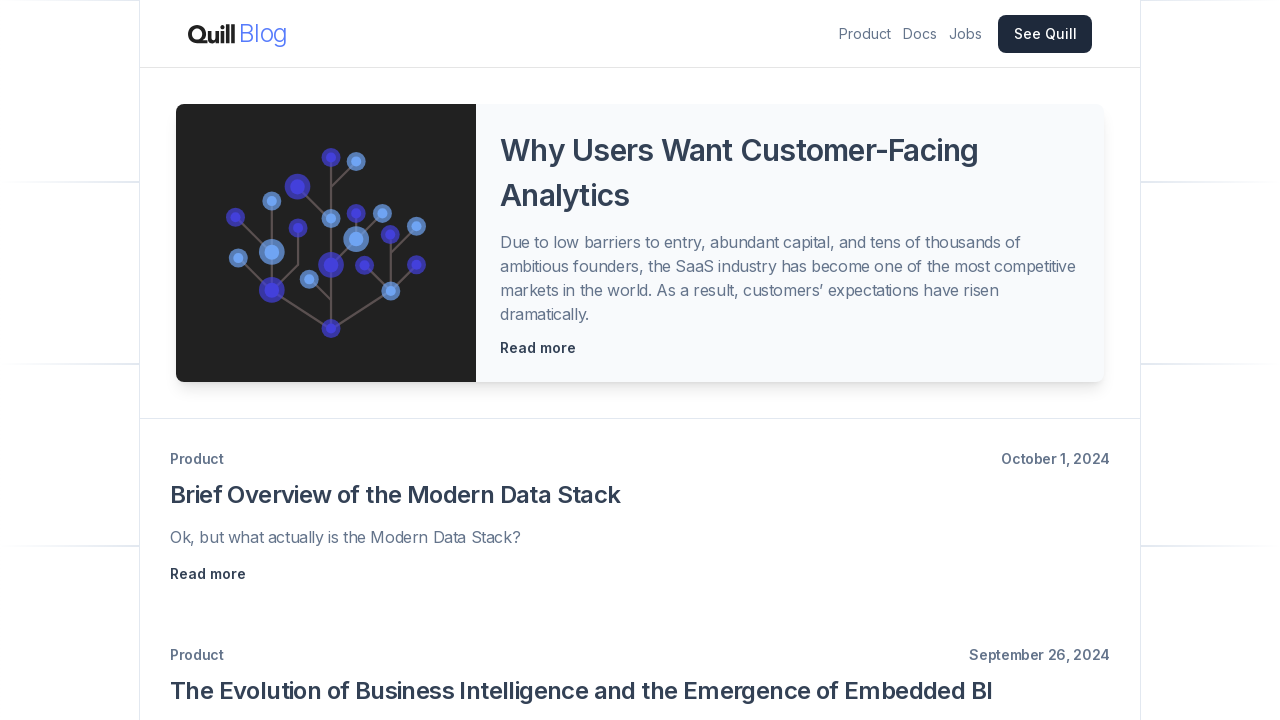